Tests the e-commerce checkout flow by adding Brocolli and Cucumber to the cart, proceeding to checkout, selecting Japan as the country, agreeing to terms, and verifying the order success message.

Starting URL: https://rahulshettyacademy.com/seleniumPractise/#/

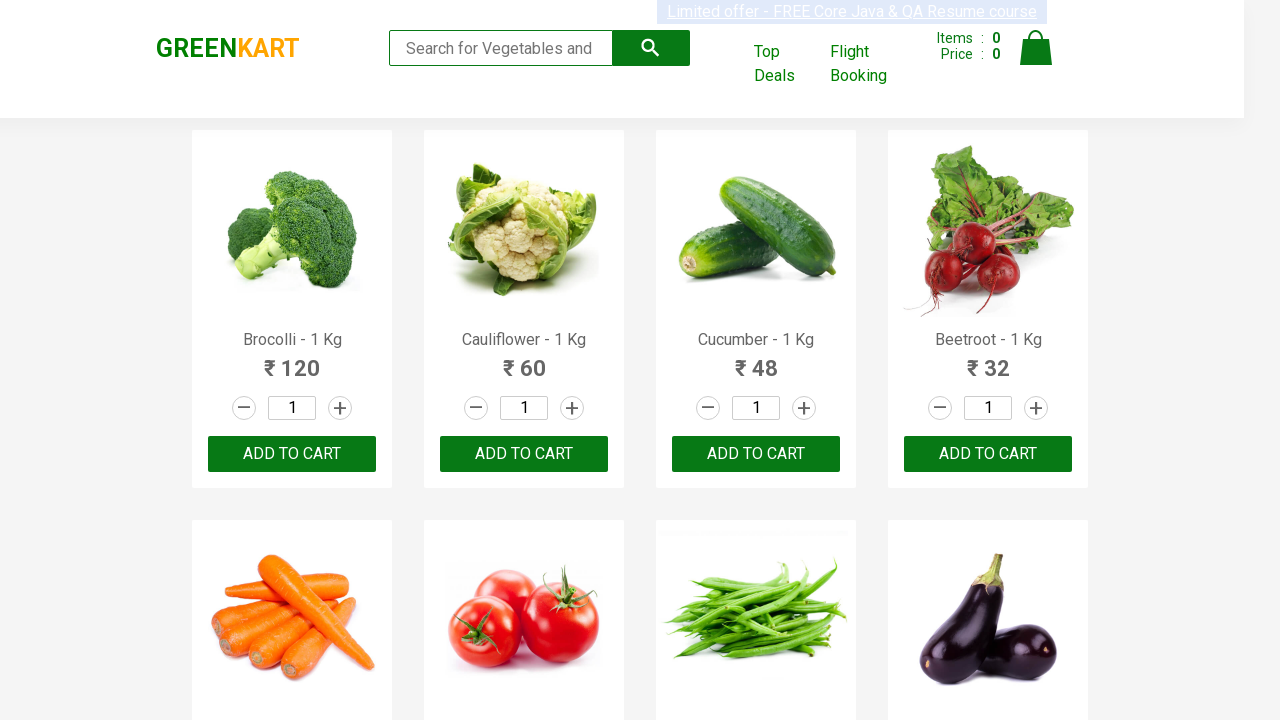

Waited for products to load
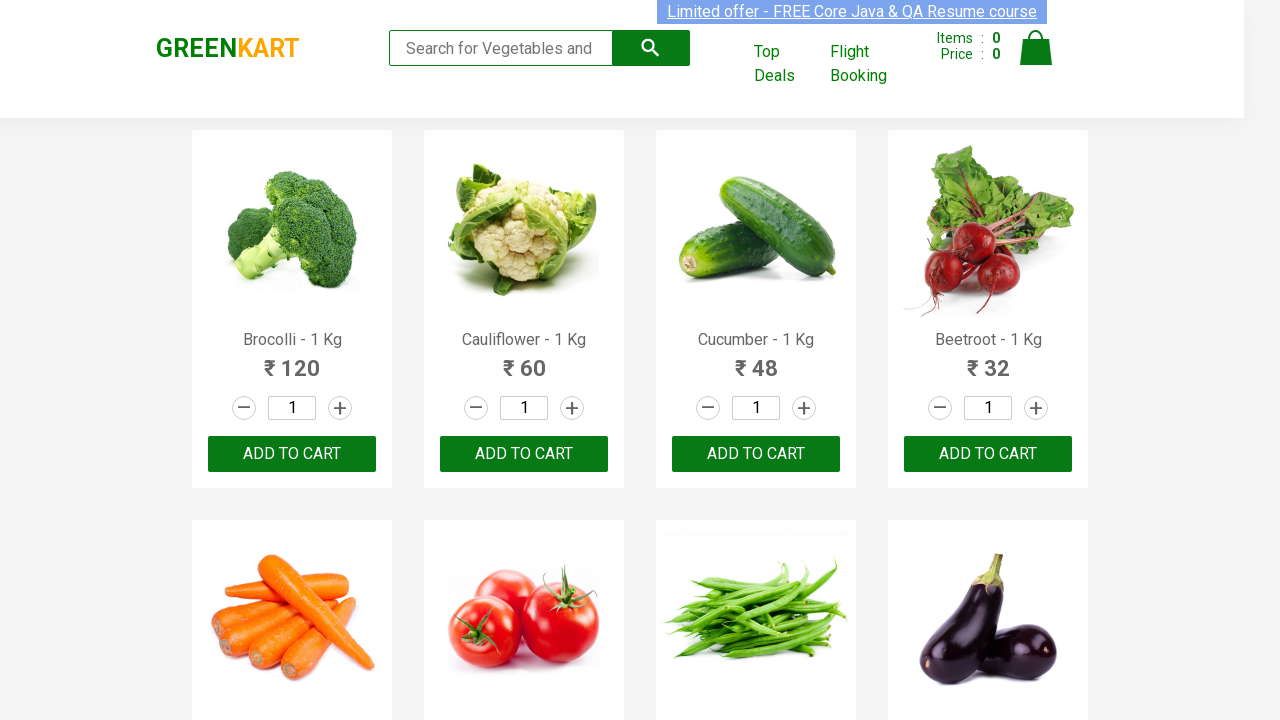

Located Brocolli product card
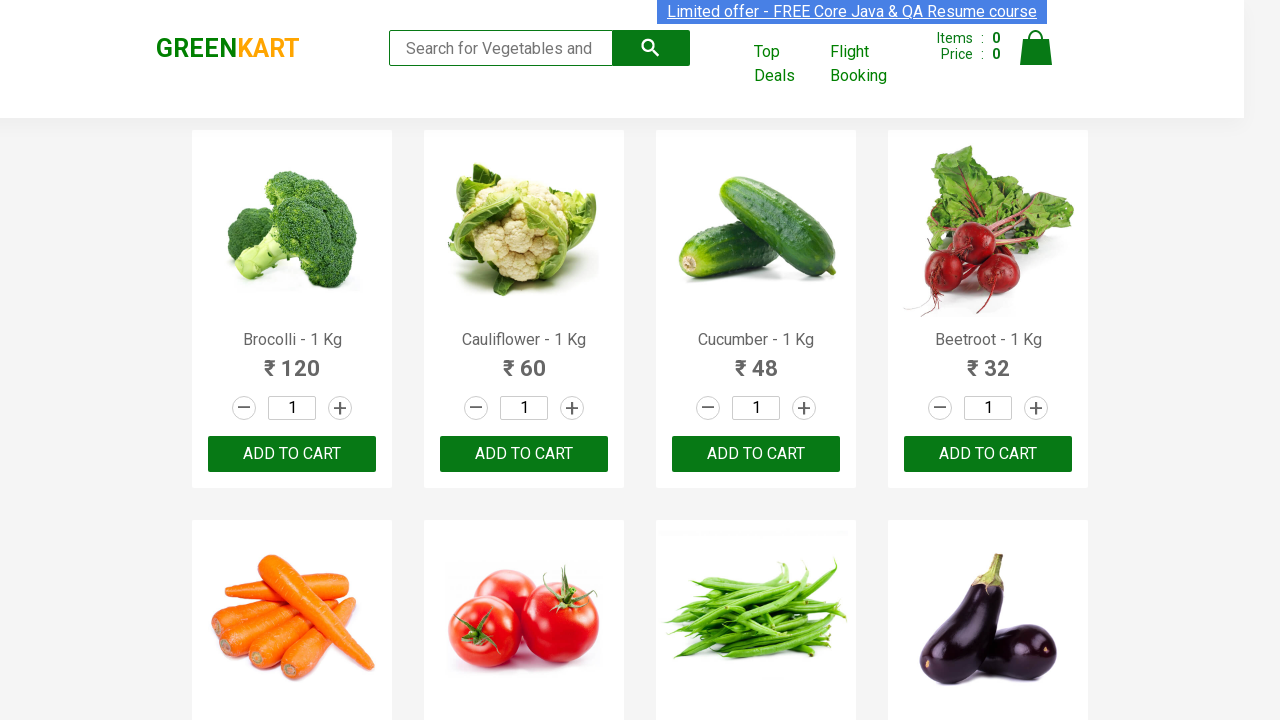

Added Brocolli to cart at (292, 454) on .product >> internal:has-text="Brocolli"i >> nth=0 >> button
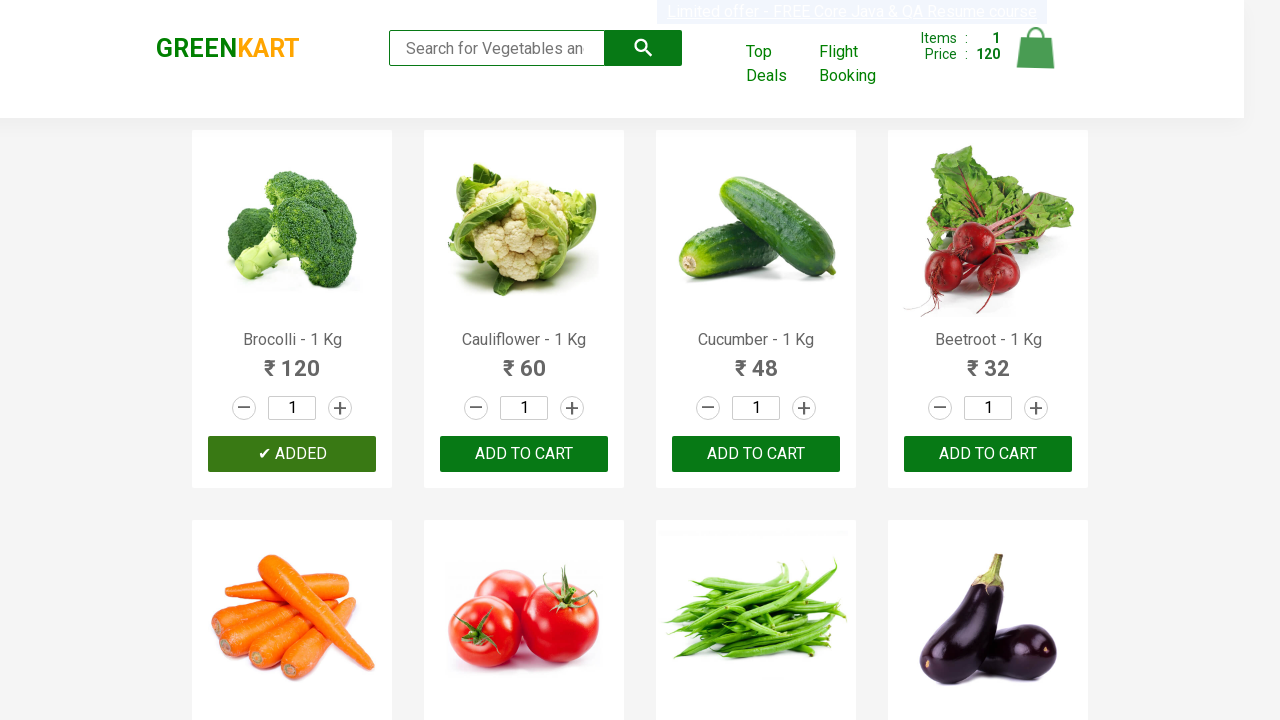

Located Cucumber product card
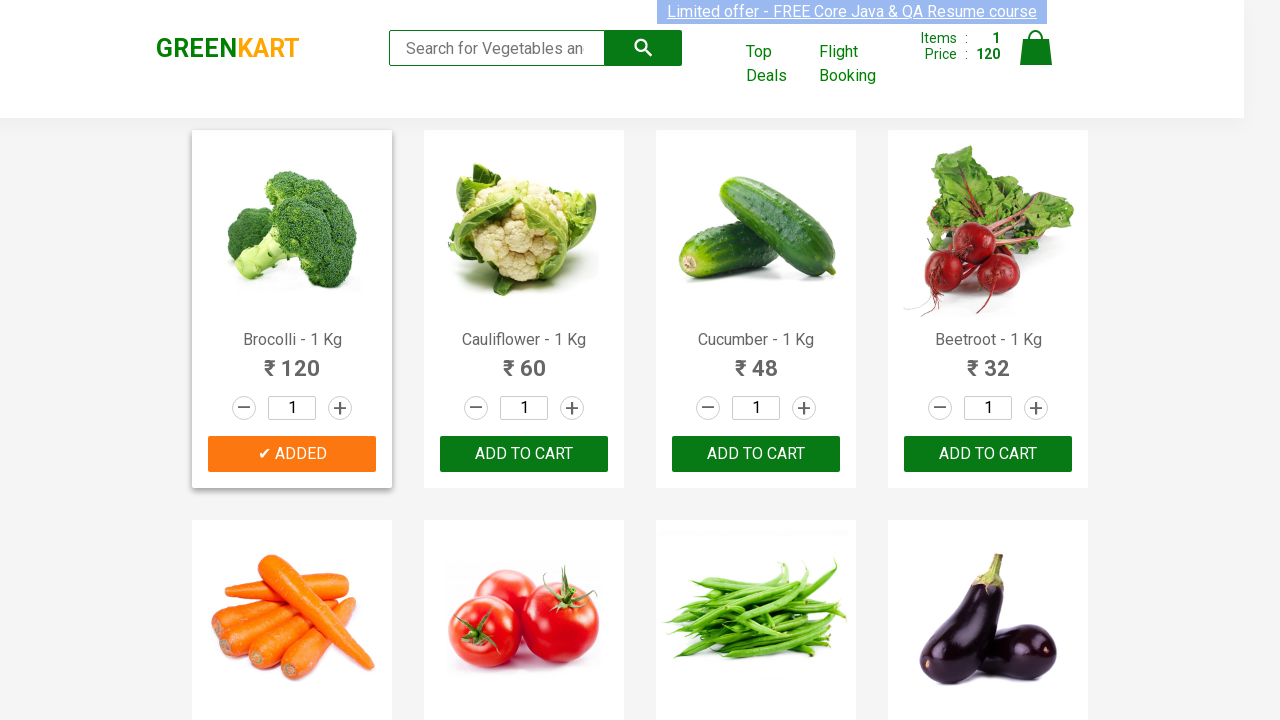

Added Cucumber to cart at (756, 454) on .product >> internal:has-text="Cucumber"i >> nth=0 >> button
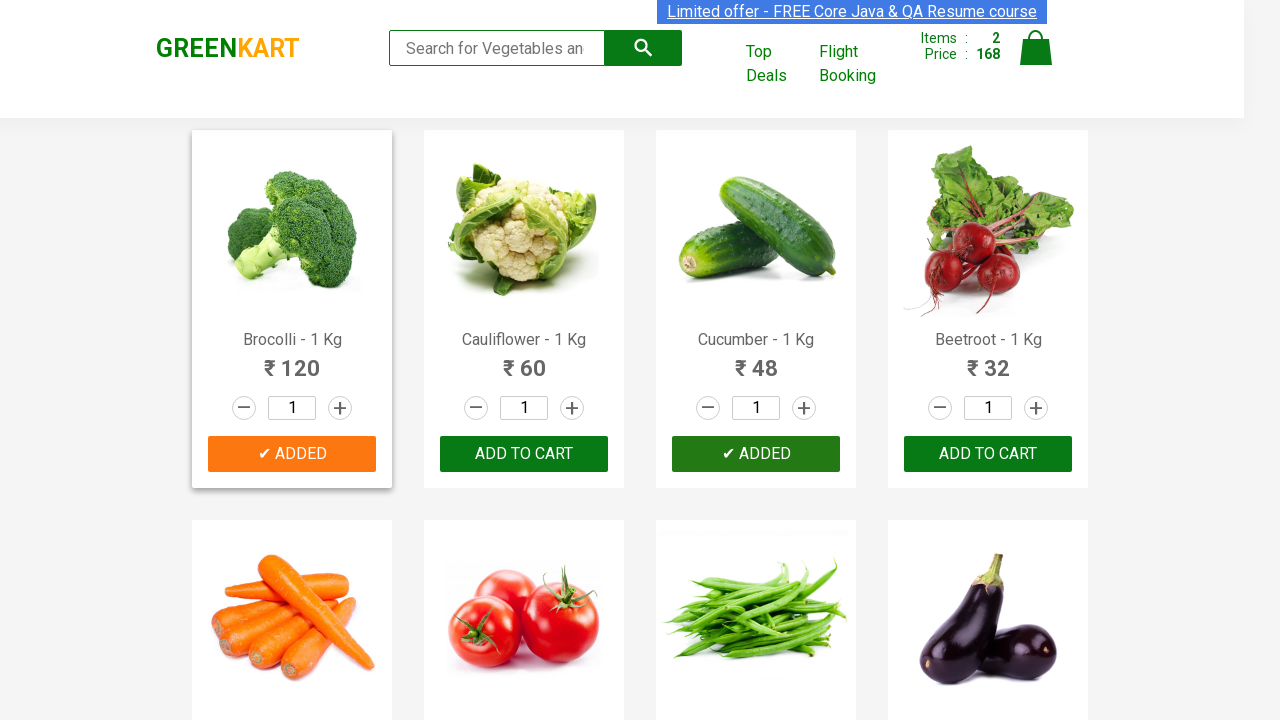

Clicked cart icon at (1036, 48) on img[alt='Cart']
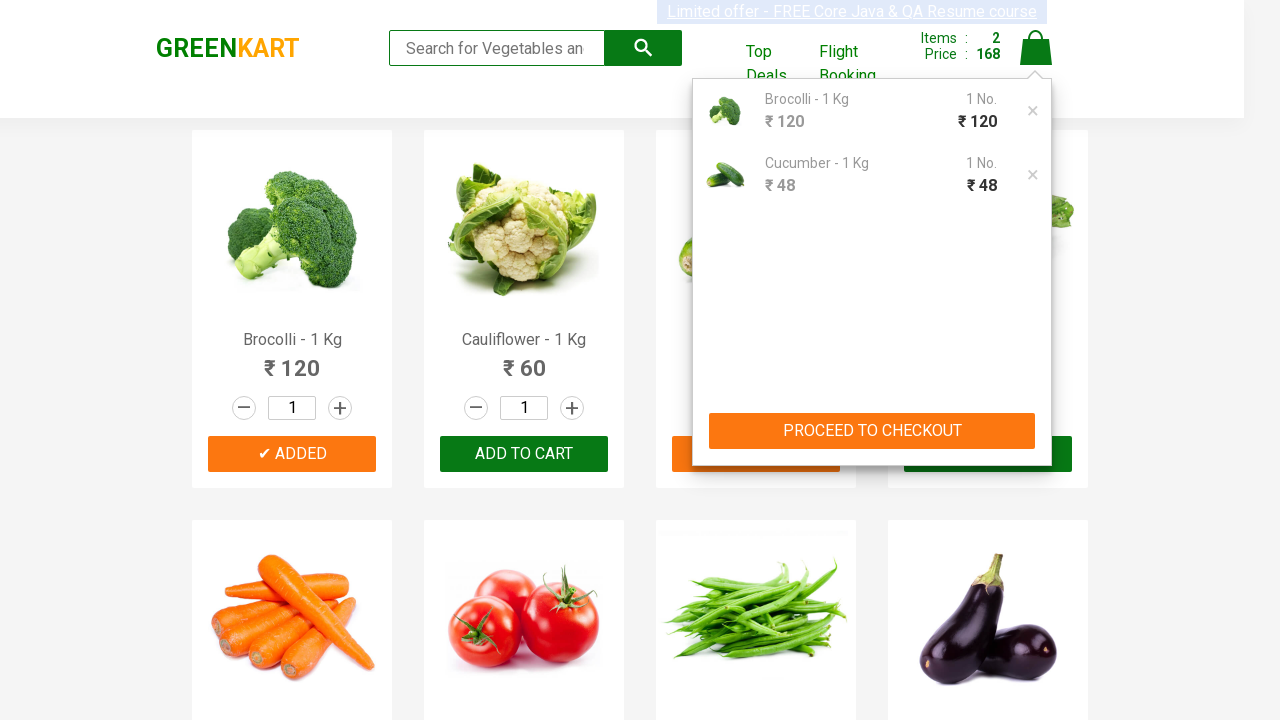

Clicked PROCEED TO CHECKOUT button at (872, 431) on button:has-text('PROCEED TO CHECKOUT')
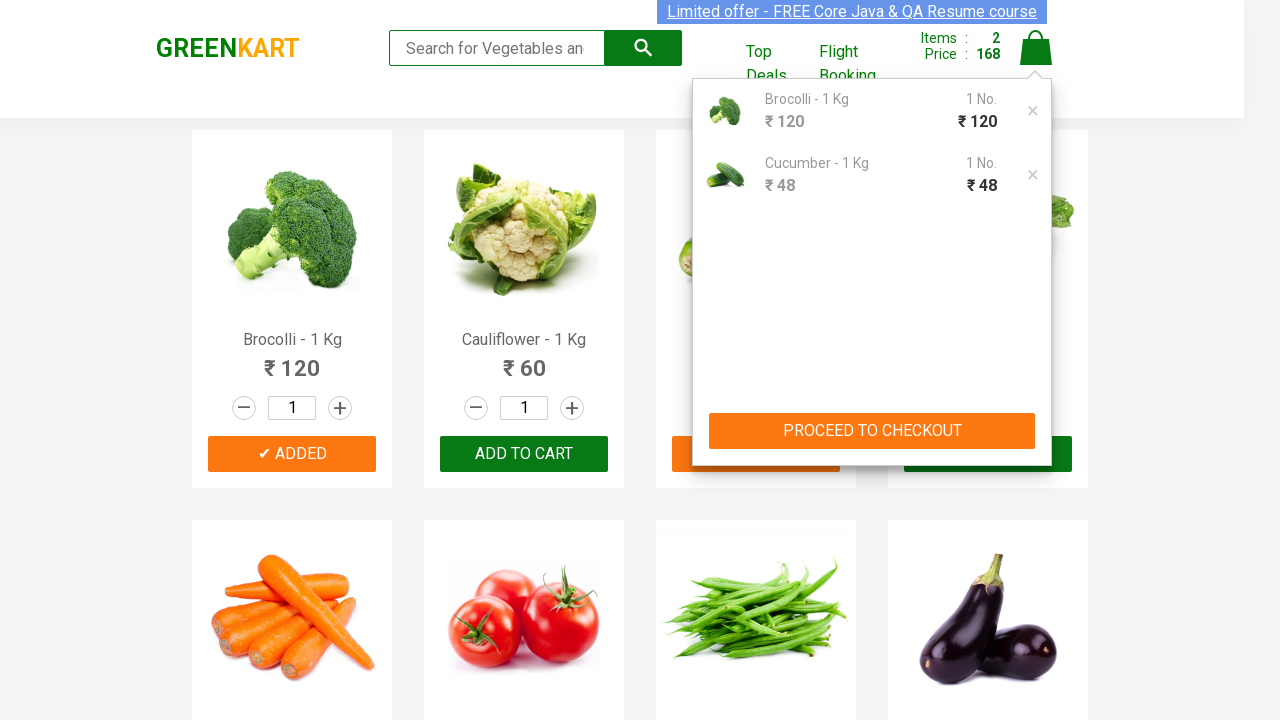

Clicked Place Order button at (1036, 491) on button:has-text('Place Order')
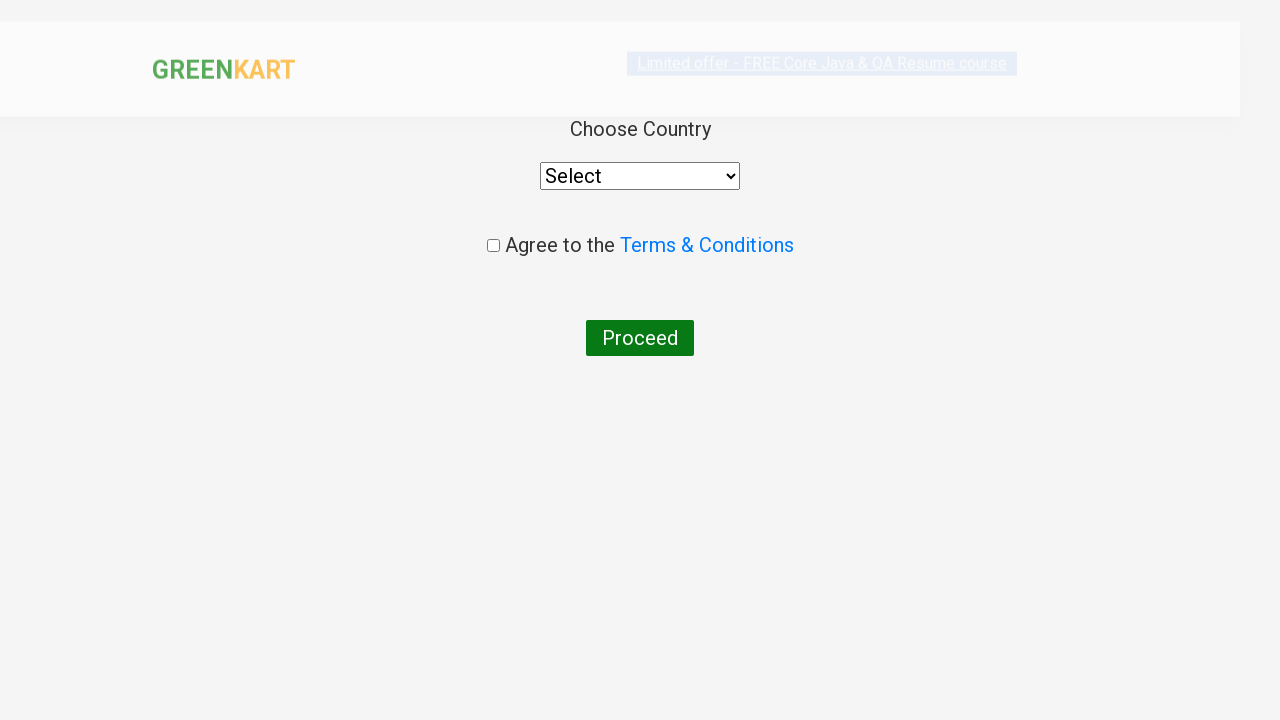

Selected Japan from country dropdown on select
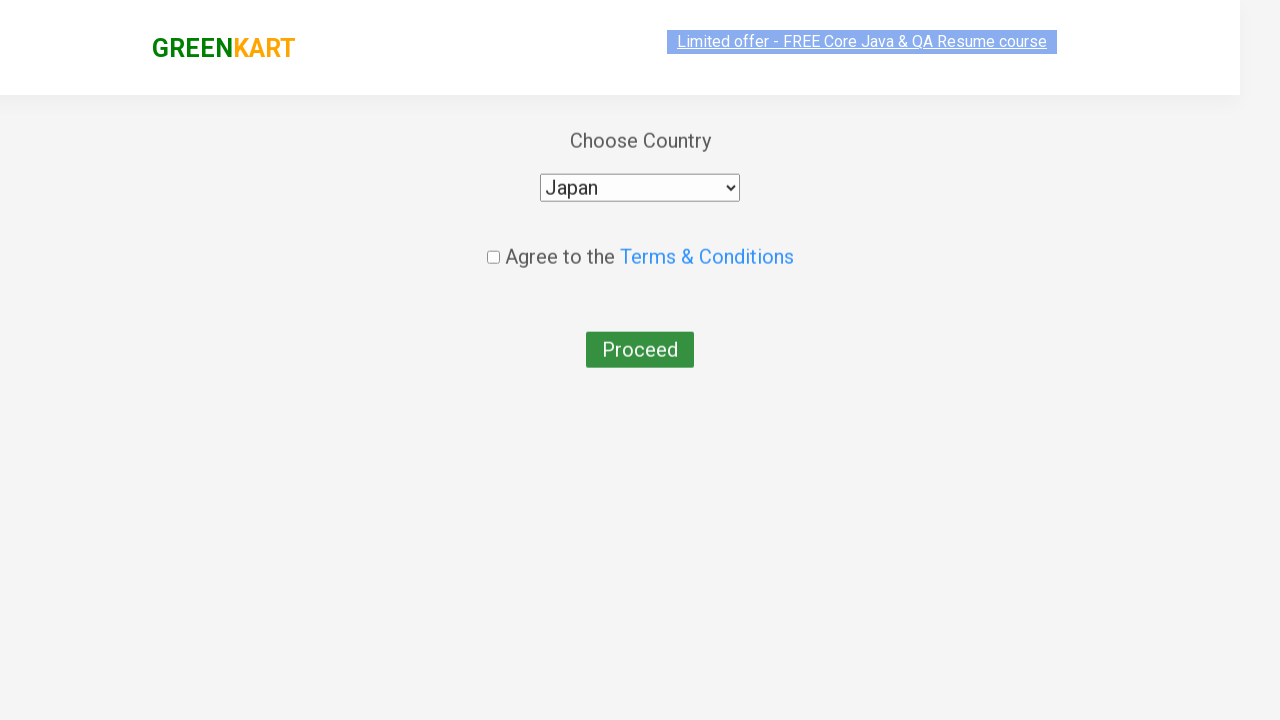

Agreed to terms and conditions at (493, 246) on .chkAgree
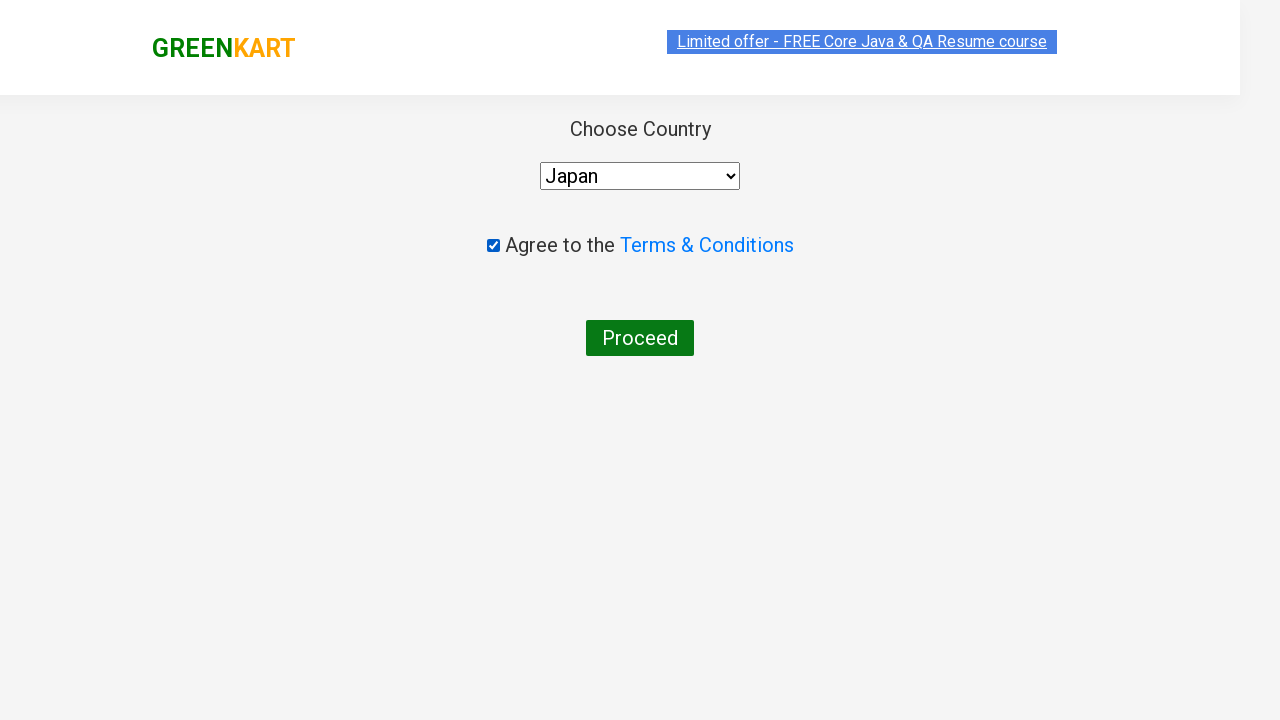

Clicked Proceed button at (640, 338) on button:has-text('Proceed')
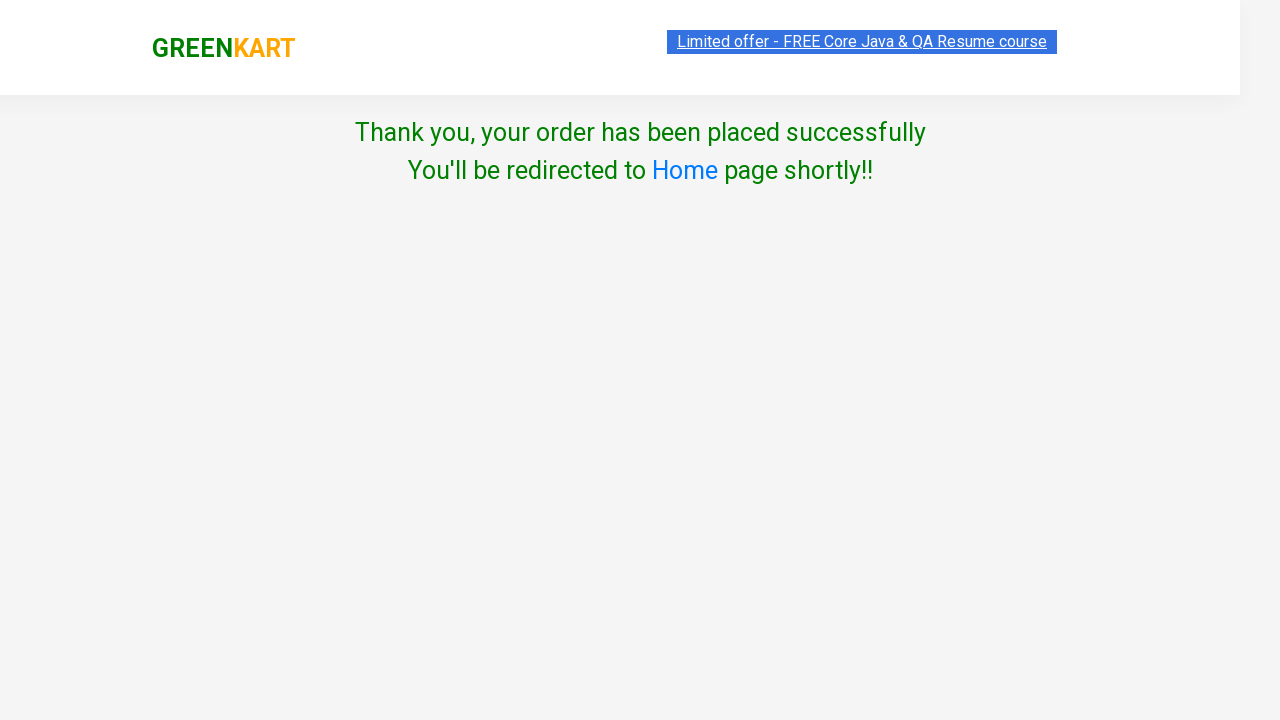

Waited for success message to appear
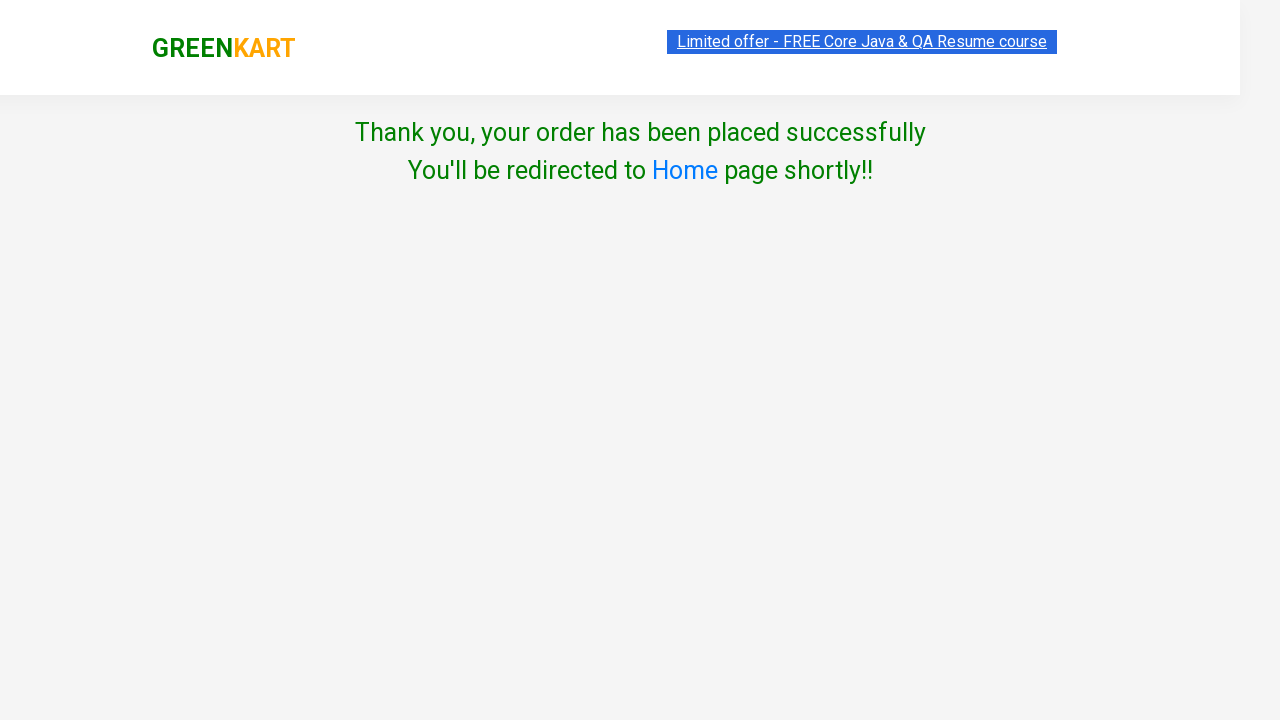

Verified success message: 'Thank you, your order has been placed successfully'
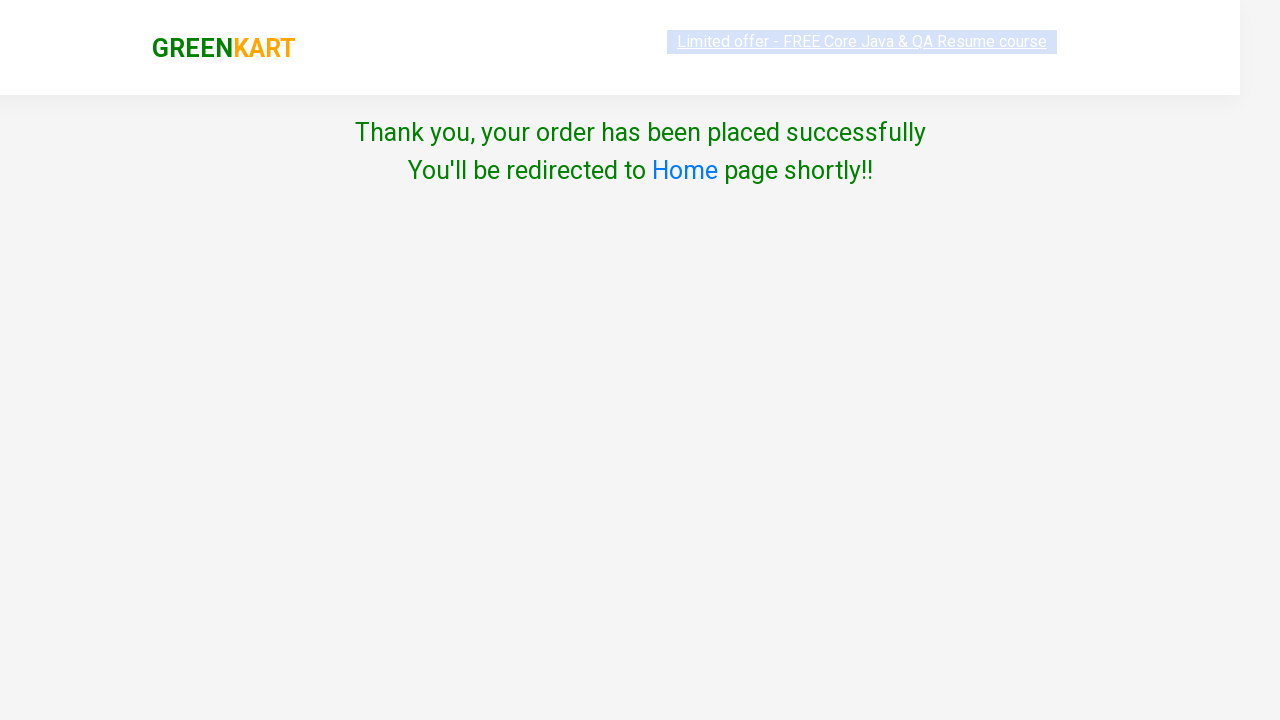

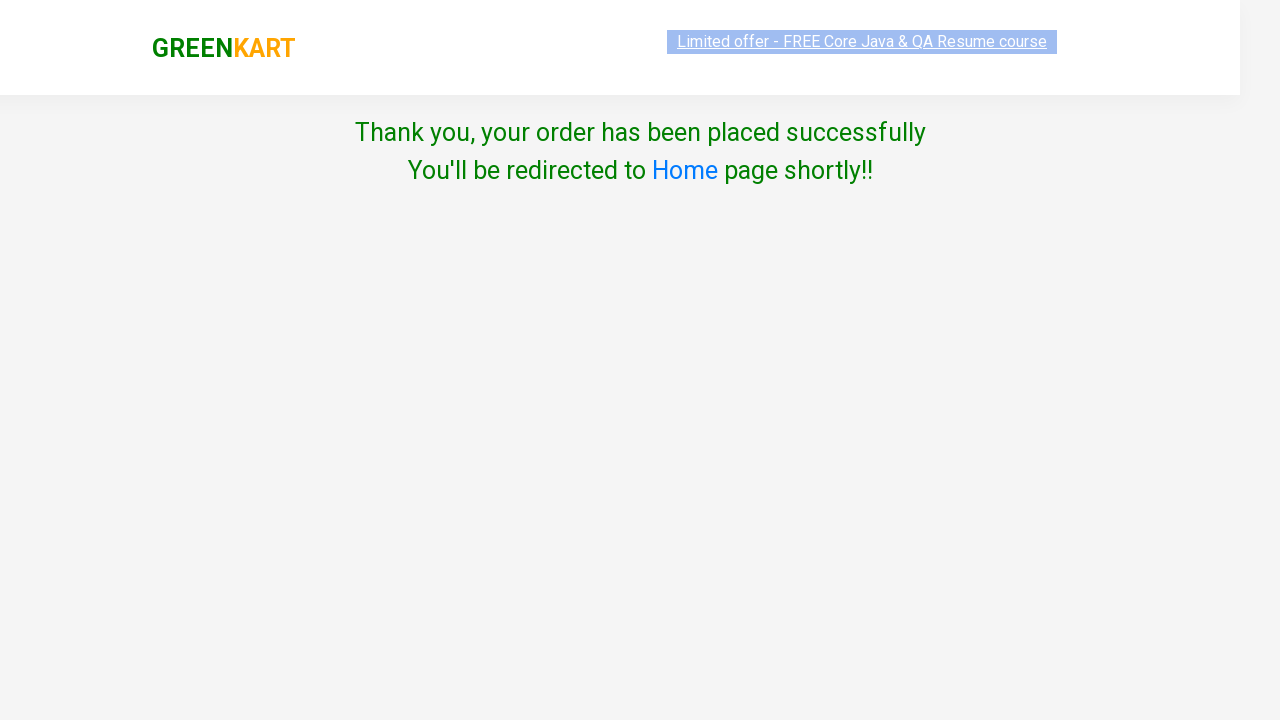